Verifies that the page title is "Index Page"

Starting URL: https://jdi-framework.github.io/tests

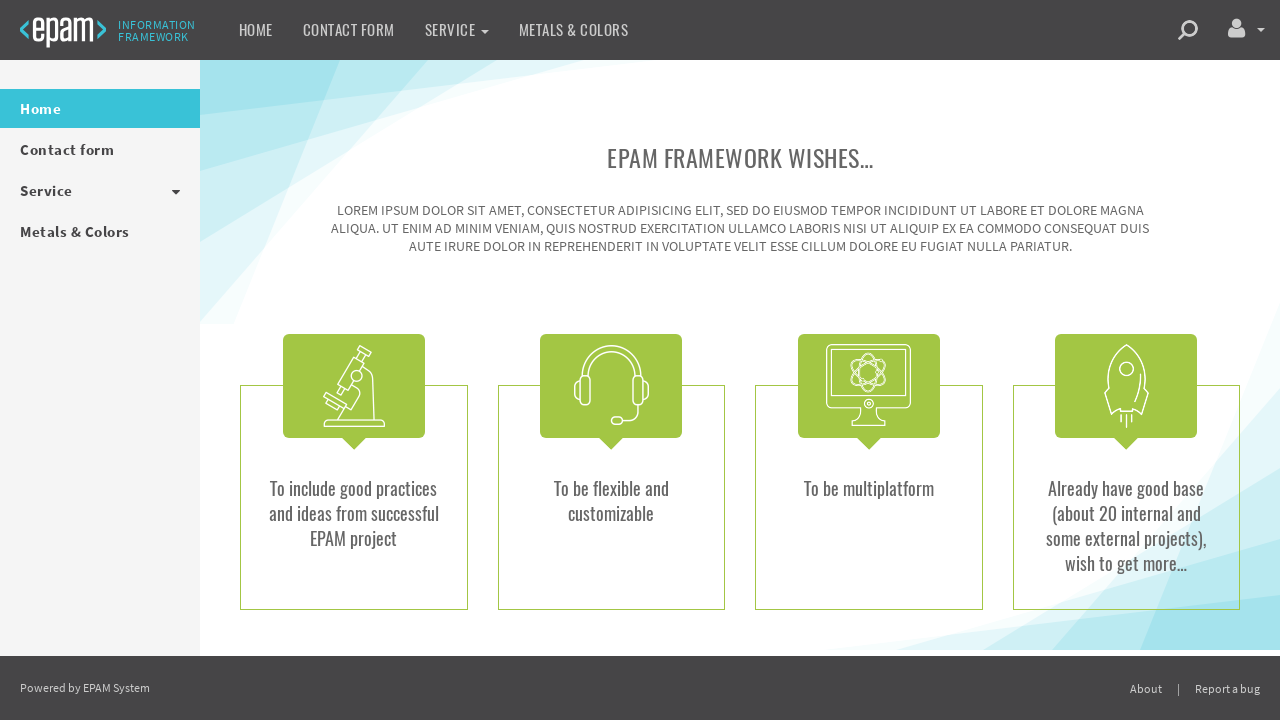

Navigated to https://jdi-framework.github.io/tests
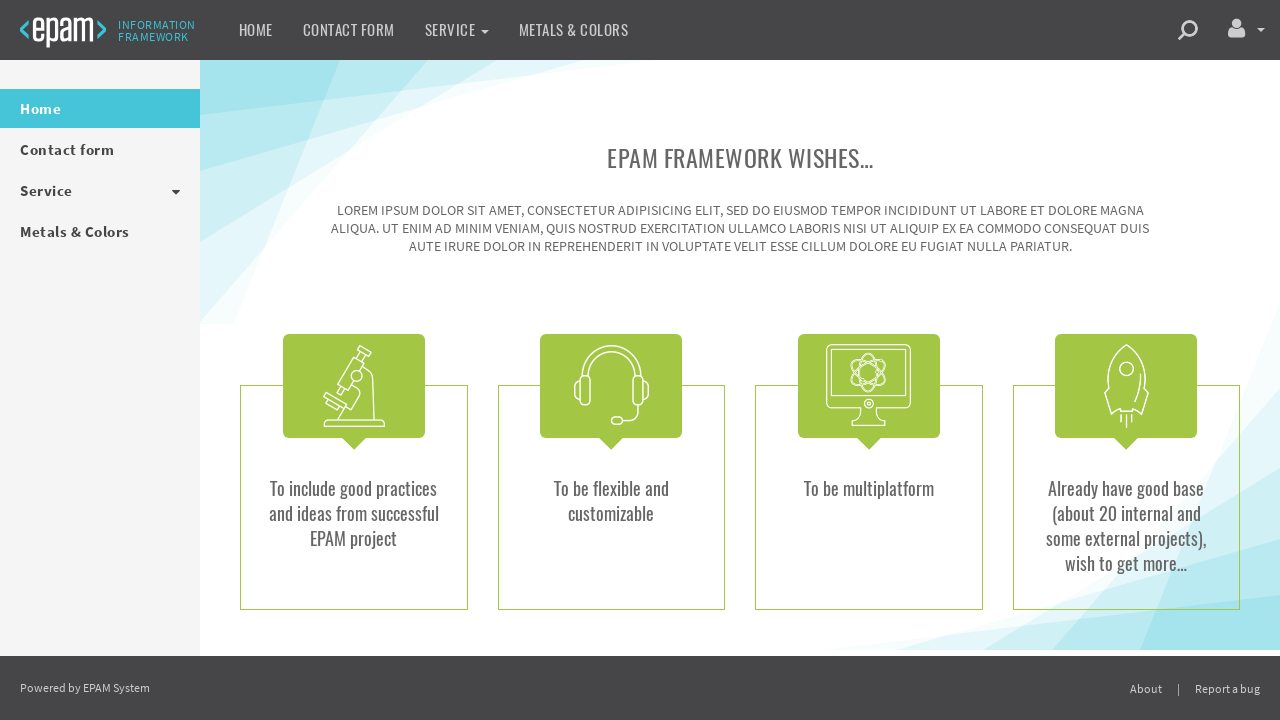

Verified that the page title is 'Index Page'
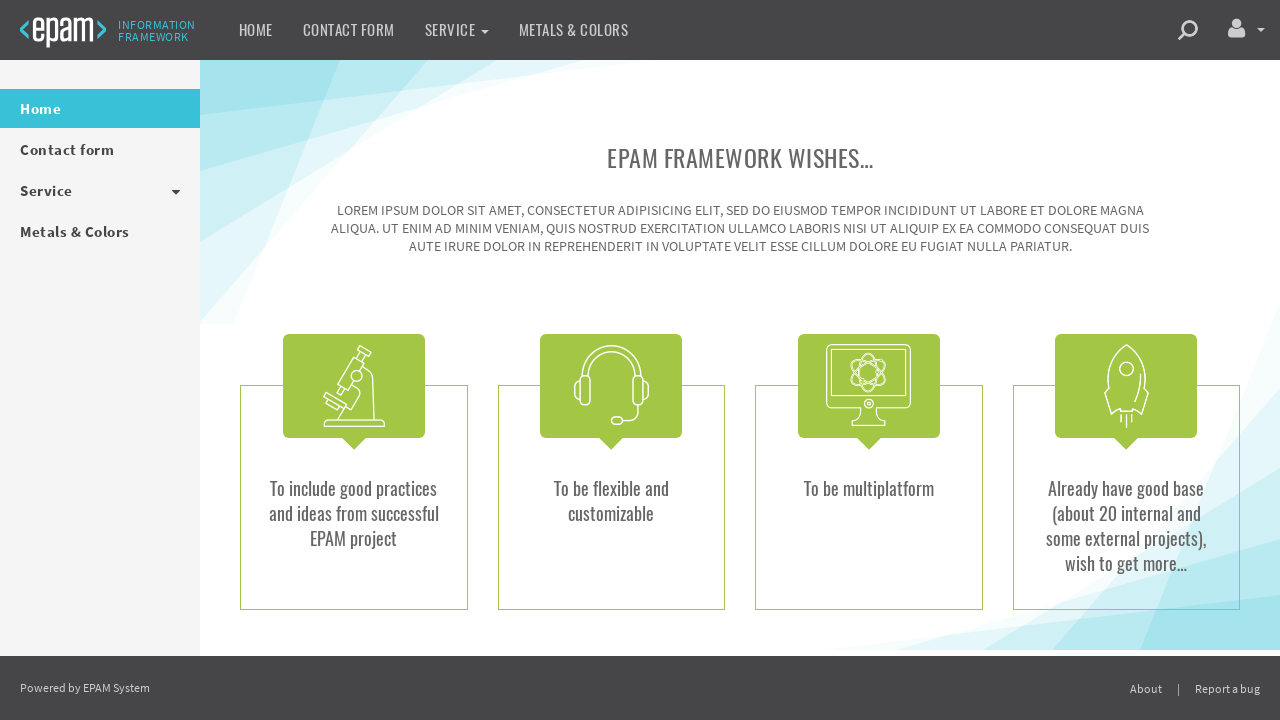

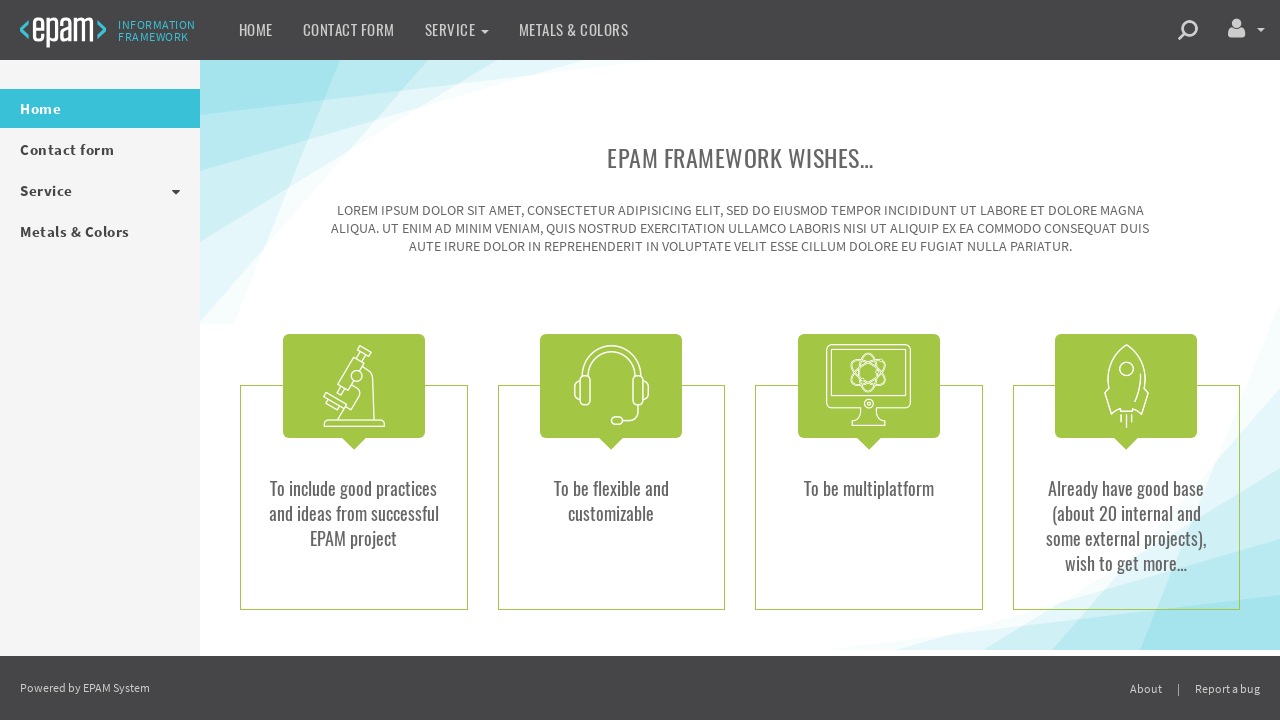